Tests checkbox interaction by clicking checkboxes and verifying their checked state

Starting URL: https://demoqa.com/automation-practice-form

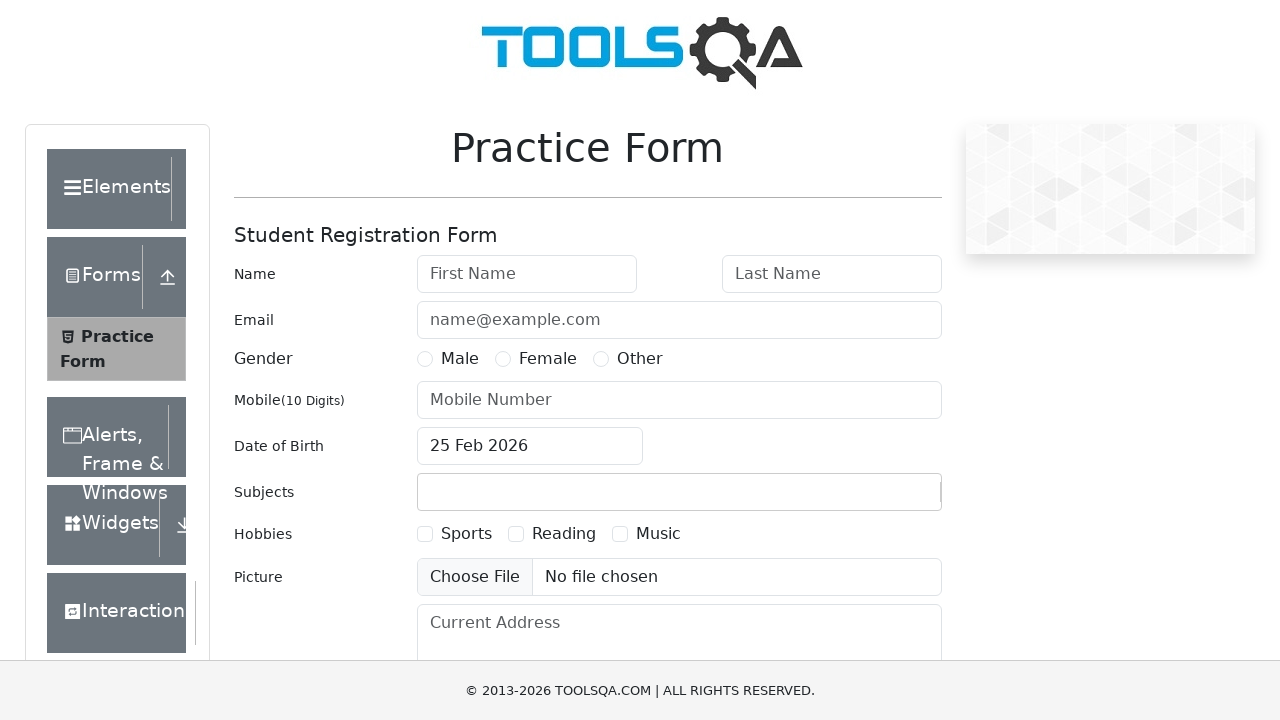

Clicked Sports checkbox label to check it at (466, 534) on xpath=//label[@for='hobbies-checkbox-1']
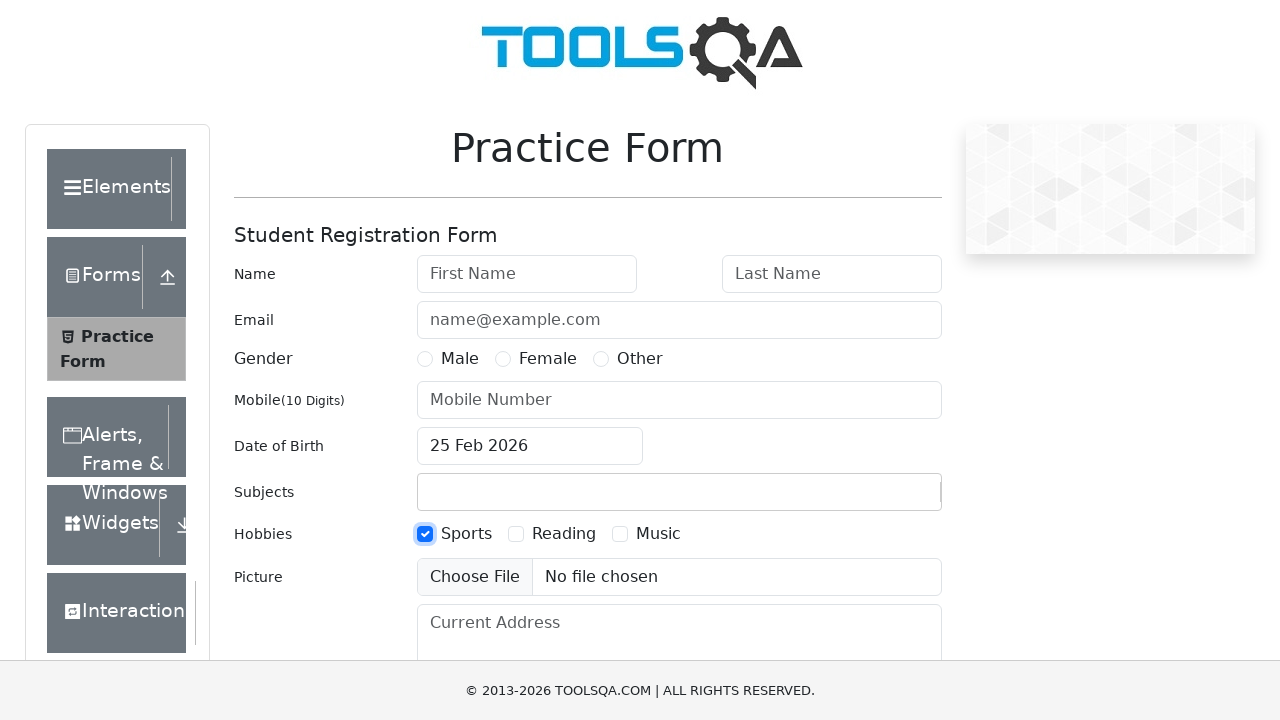

Verified Sports checkbox is checked: True
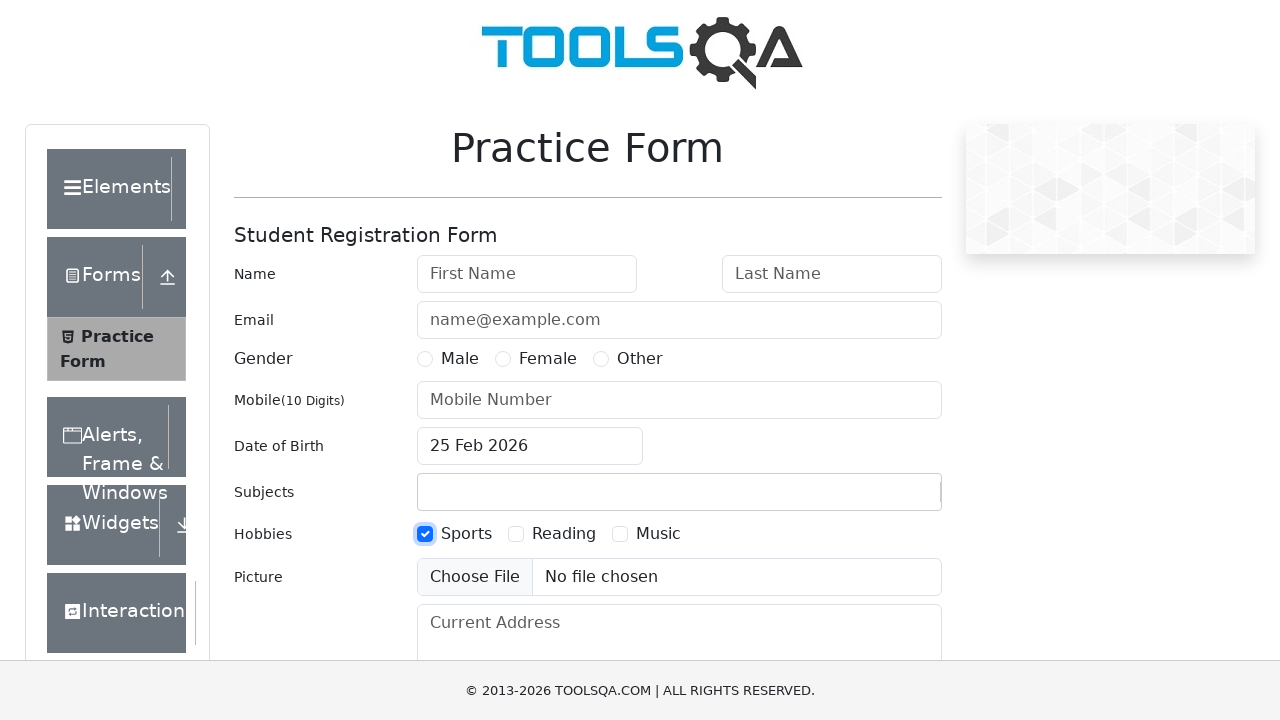

Clicked Sports checkbox label to uncheck it at (466, 534) on xpath=//label[@for='hobbies-checkbox-1']
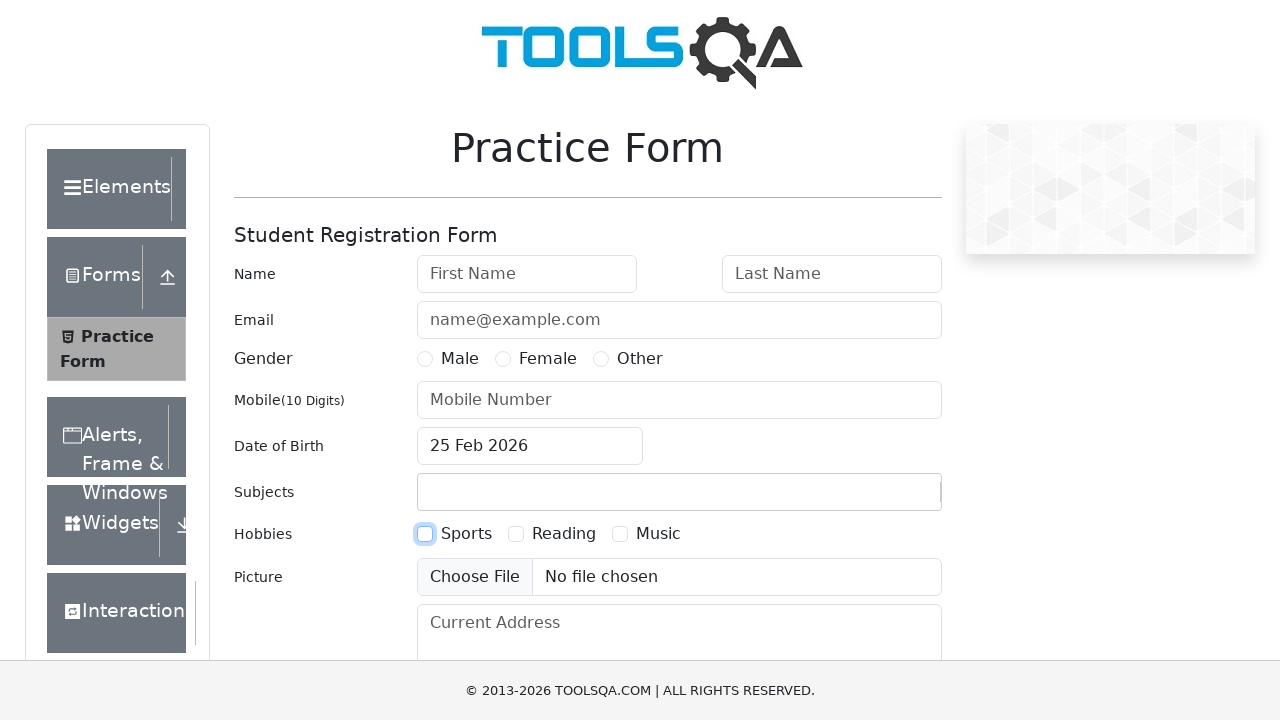

Verified Sports checkbox is unchecked: False
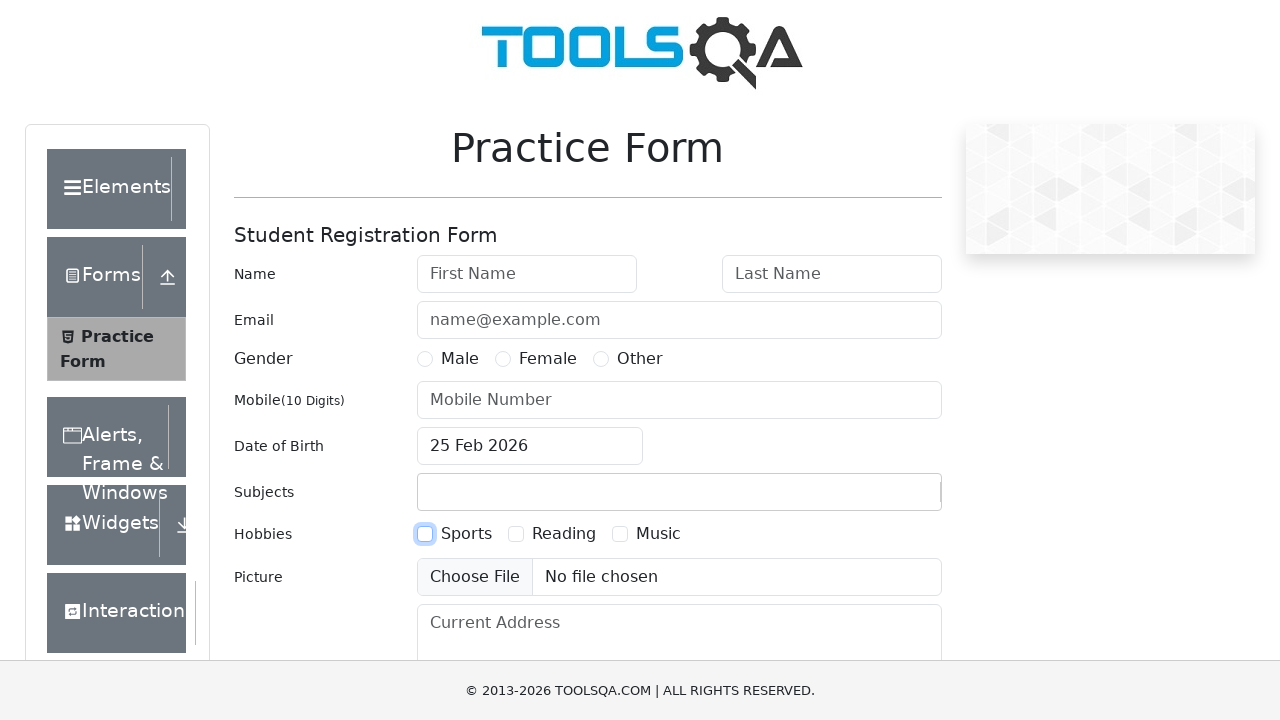

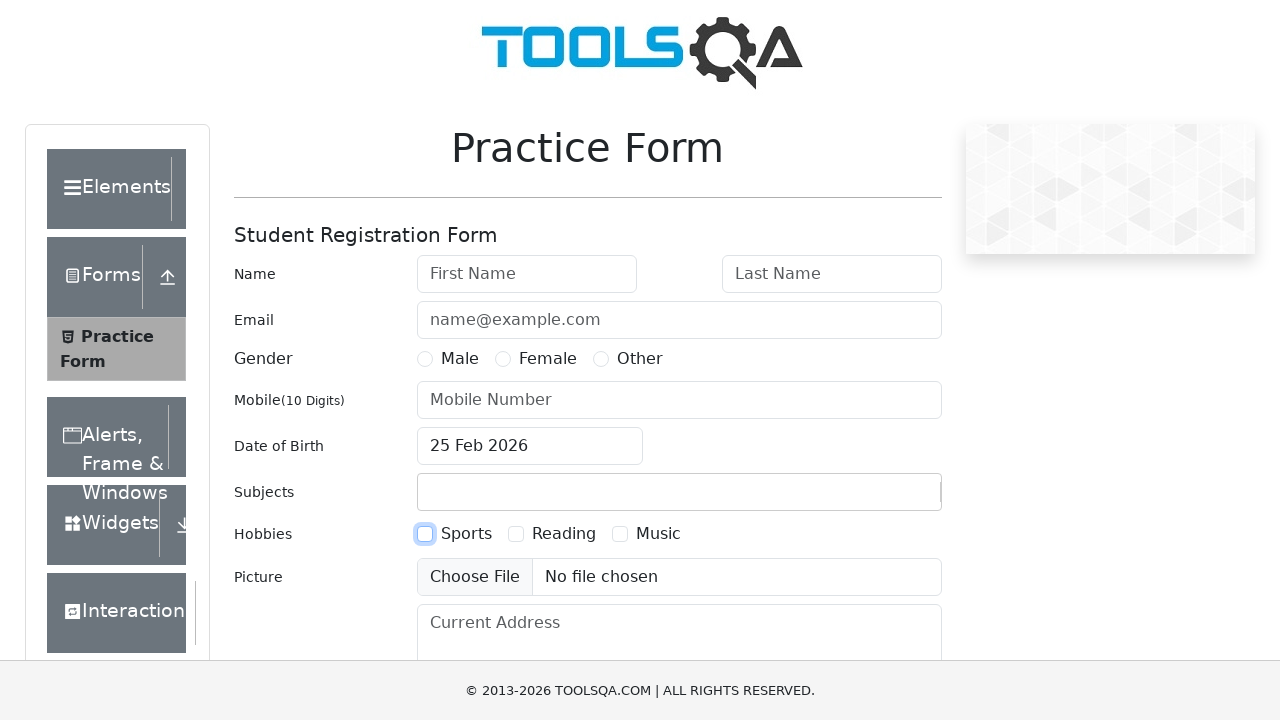